Tests language switching functionality by clicking on the German language link and verifying the page changes to German

Starting URL: https://www.audi.com/en.html

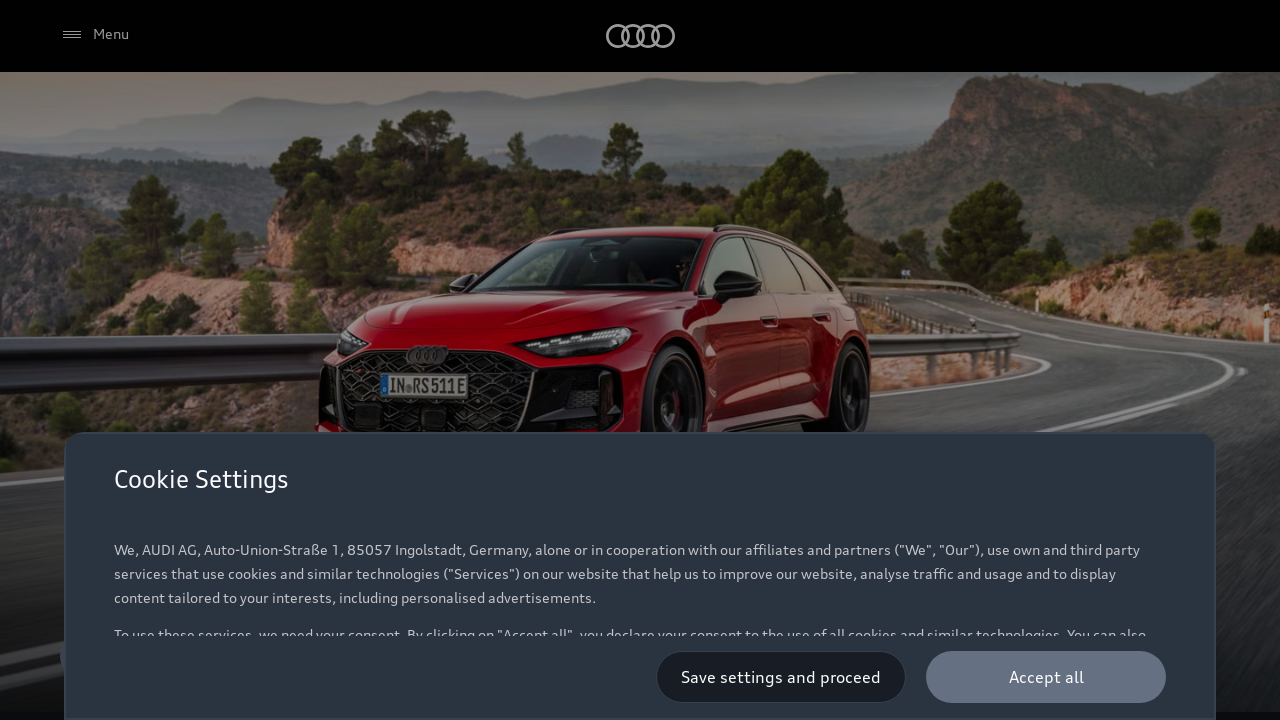

Clicked on German (DE) language link at (640, 623) on text=DE
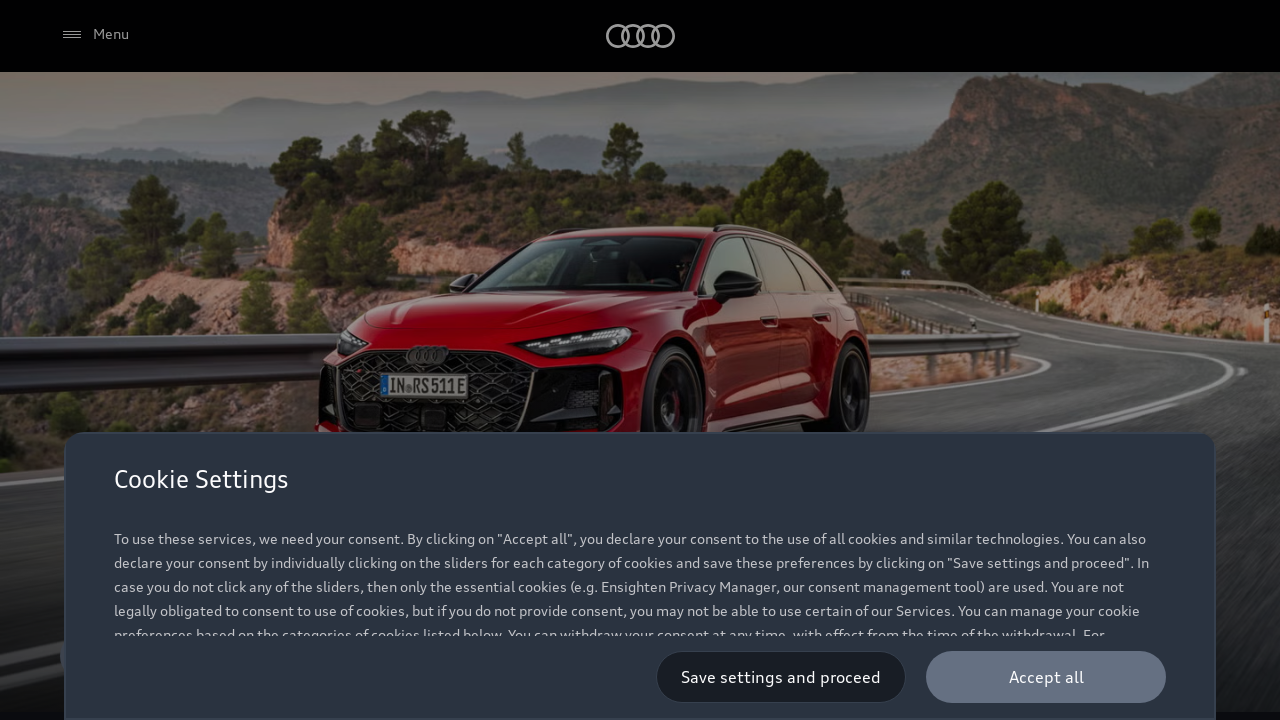

Located 'Kontakt' element to verify German language
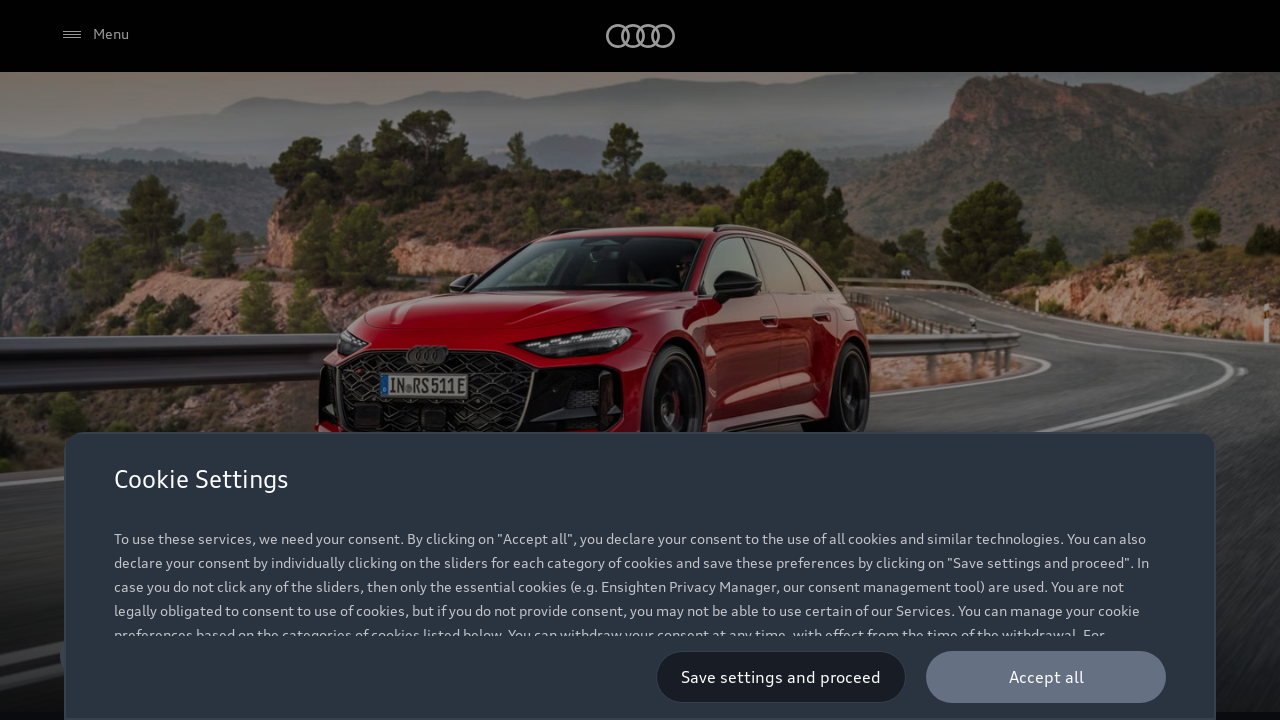

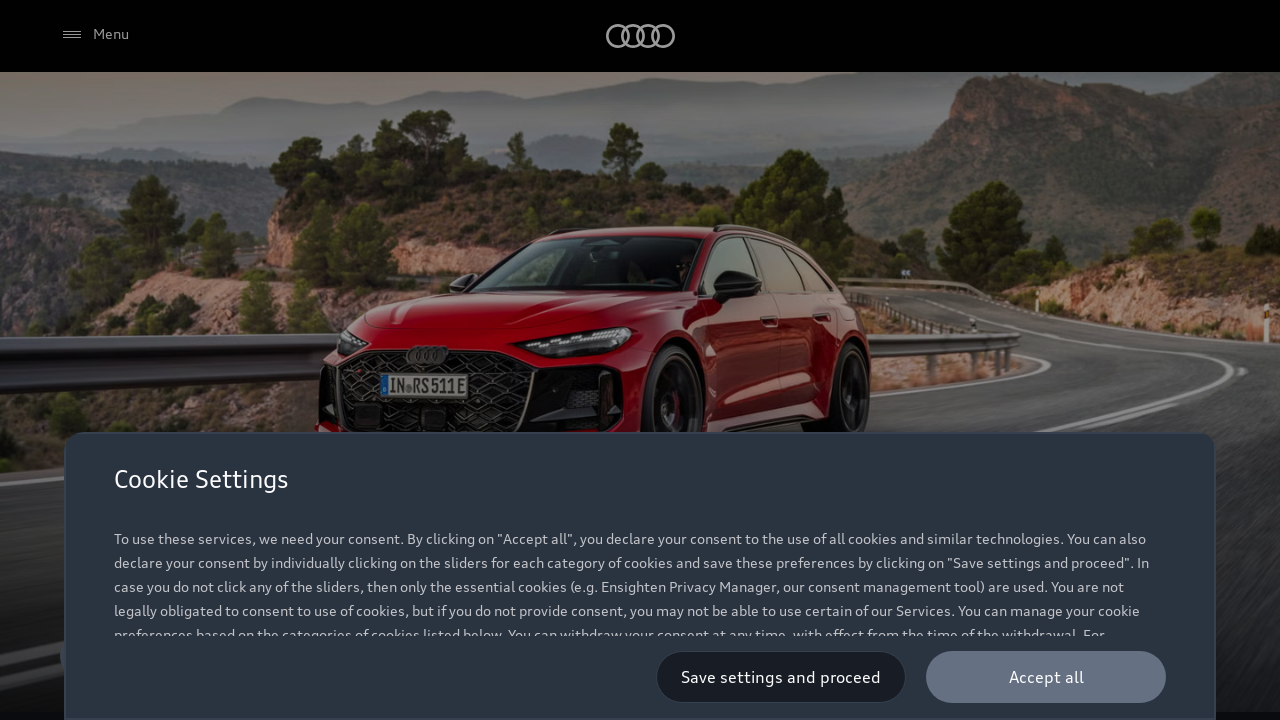